Tests that new todo items are appended to the bottom of the list and the counter displays correctly

Starting URL: https://demo.playwright.dev/todomvc

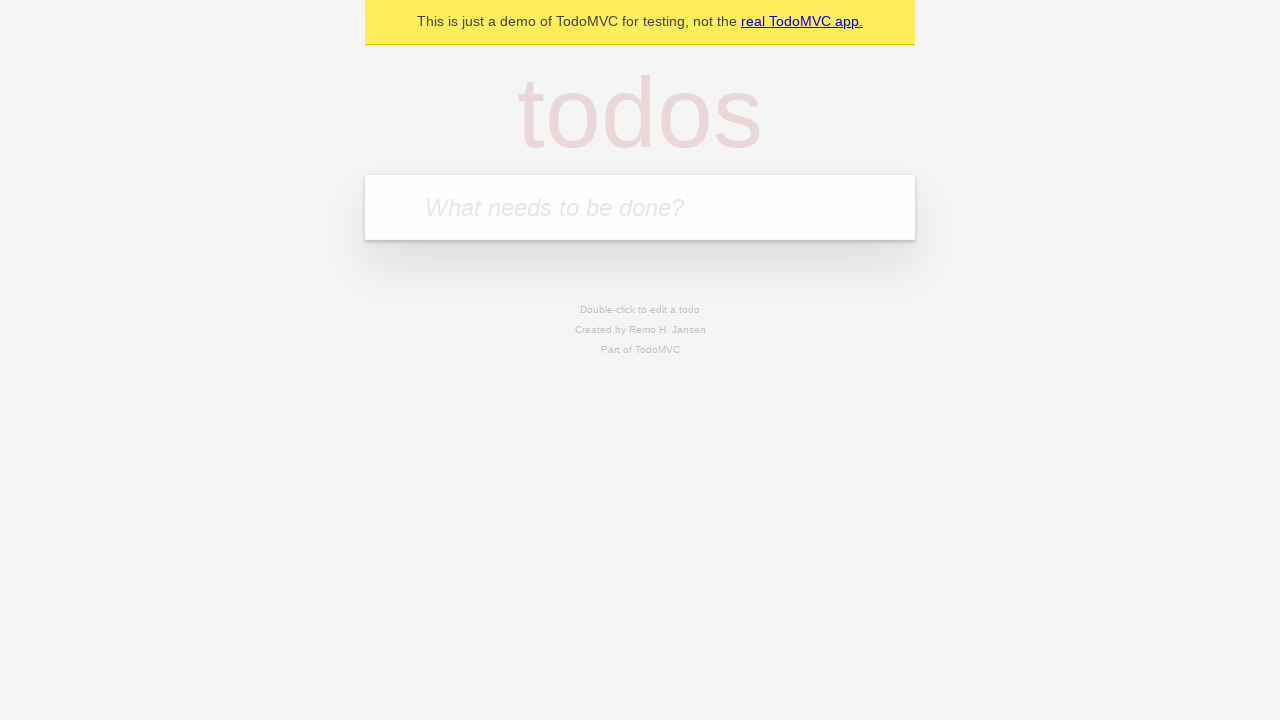

Navigated to TodoMVC demo application
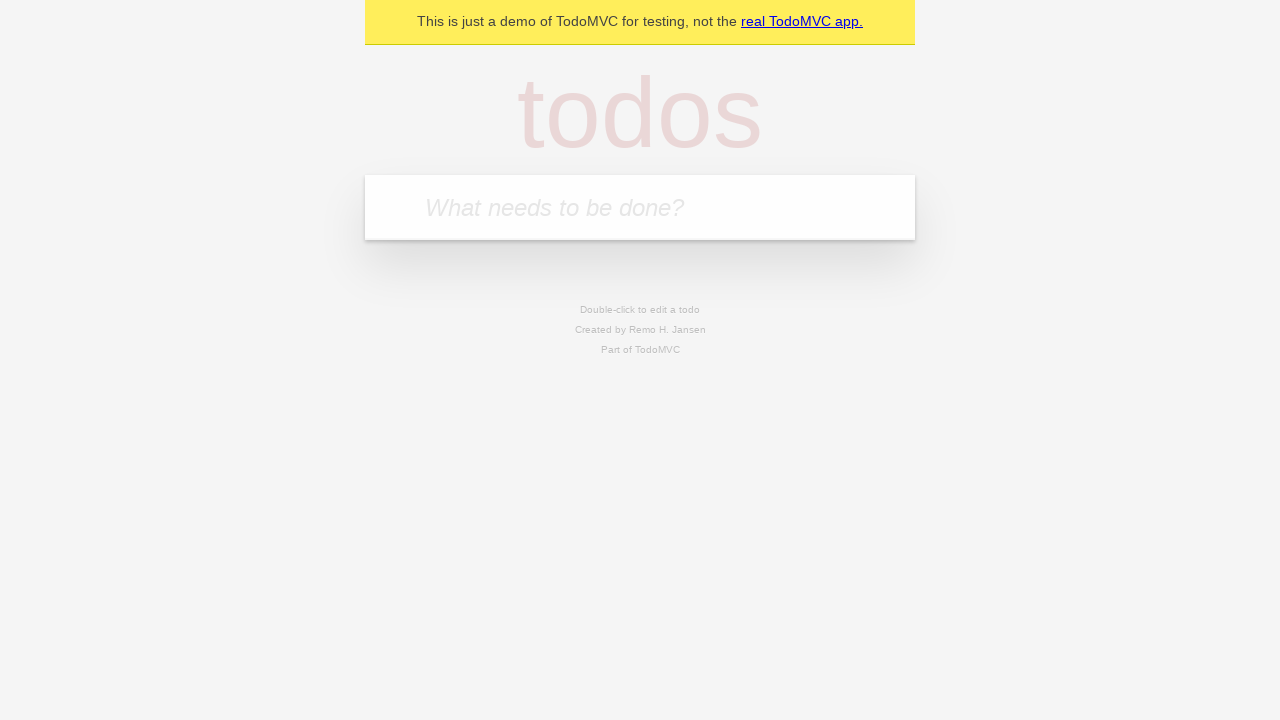

Located the 'What needs to be done?' input field
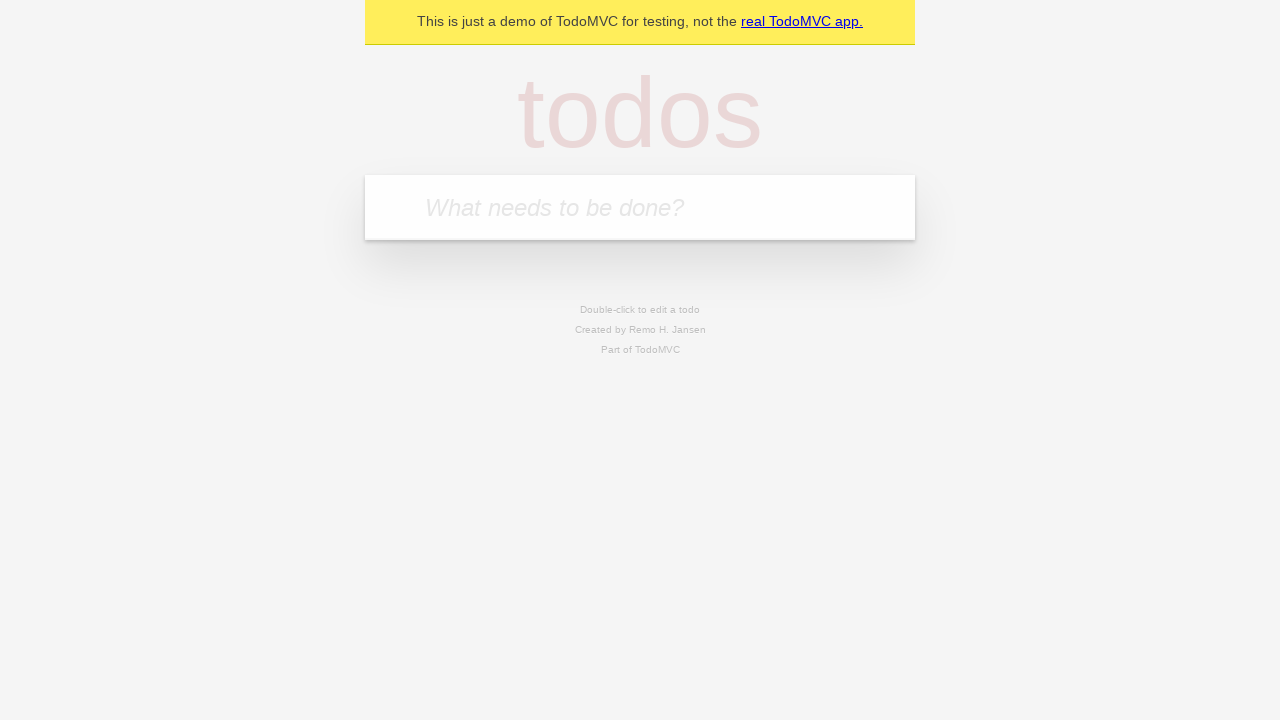

Filled todo input with 'buy some cheese' on internal:attr=[placeholder="What needs to be done?"i]
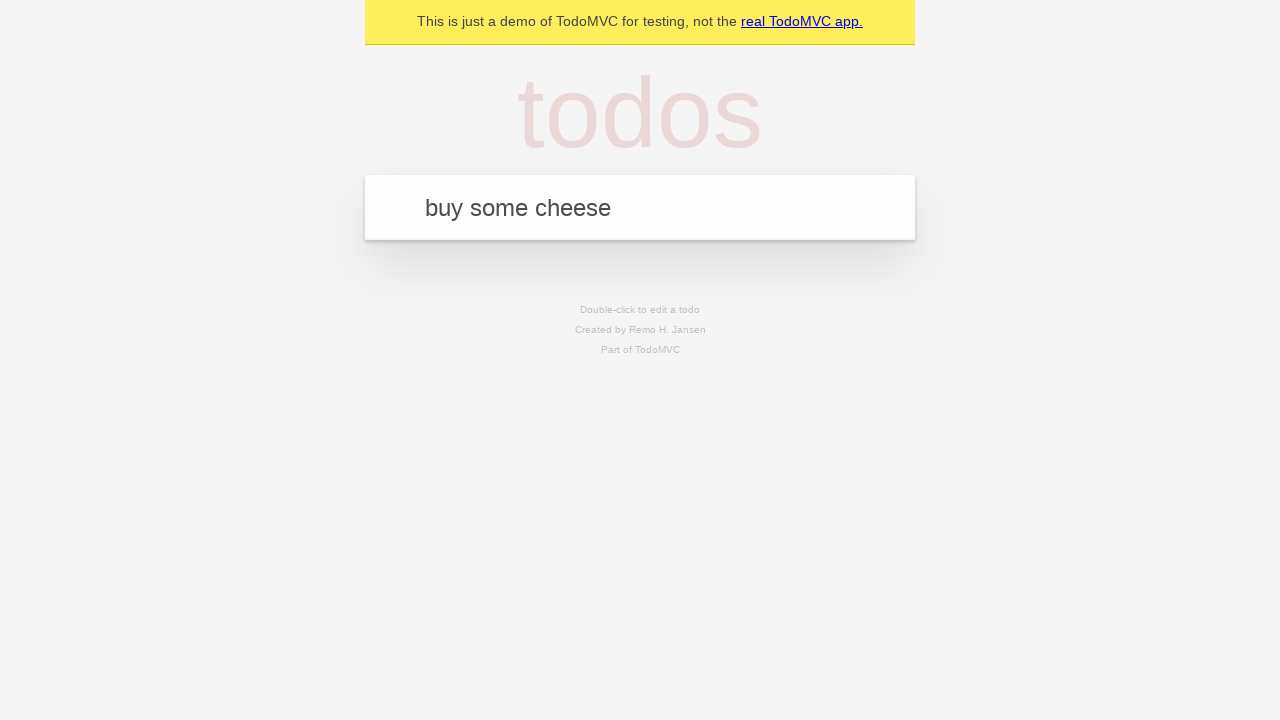

Pressed Enter to add 'buy some cheese' to the list on internal:attr=[placeholder="What needs to be done?"i]
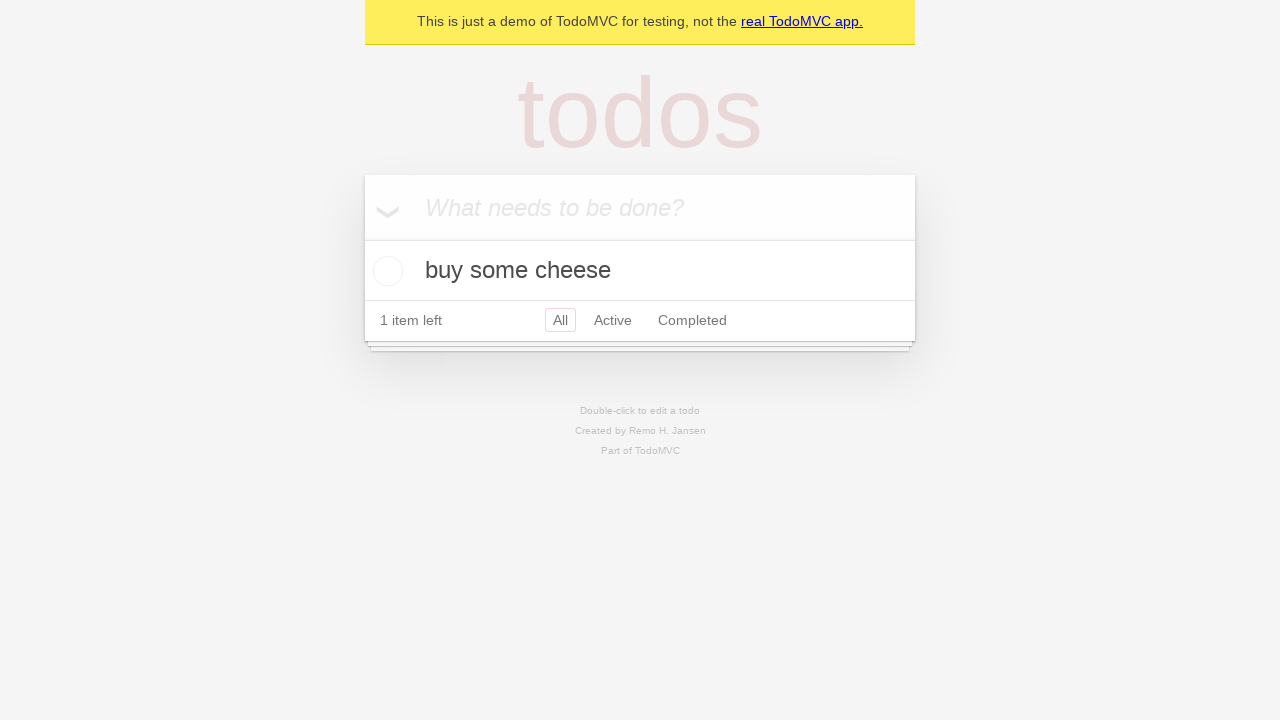

Filled todo input with 'feed the cat' on internal:attr=[placeholder="What needs to be done?"i]
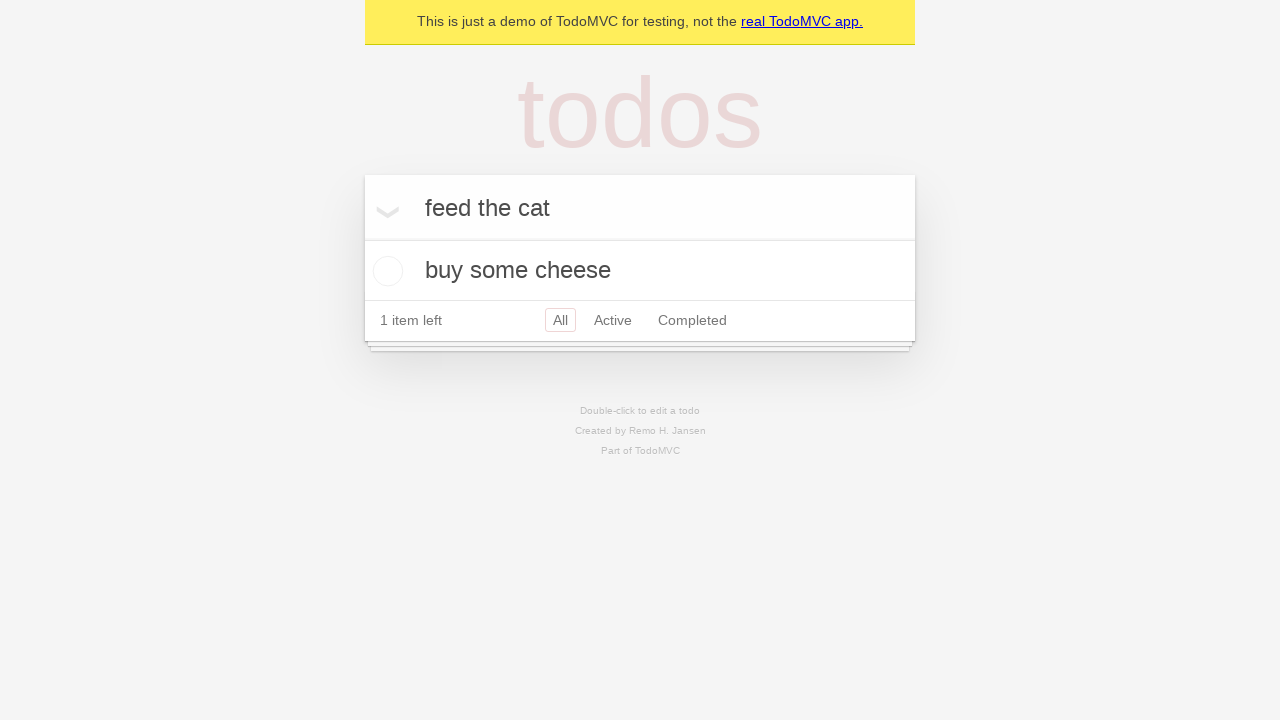

Pressed Enter to add 'feed the cat' to the list on internal:attr=[placeholder="What needs to be done?"i]
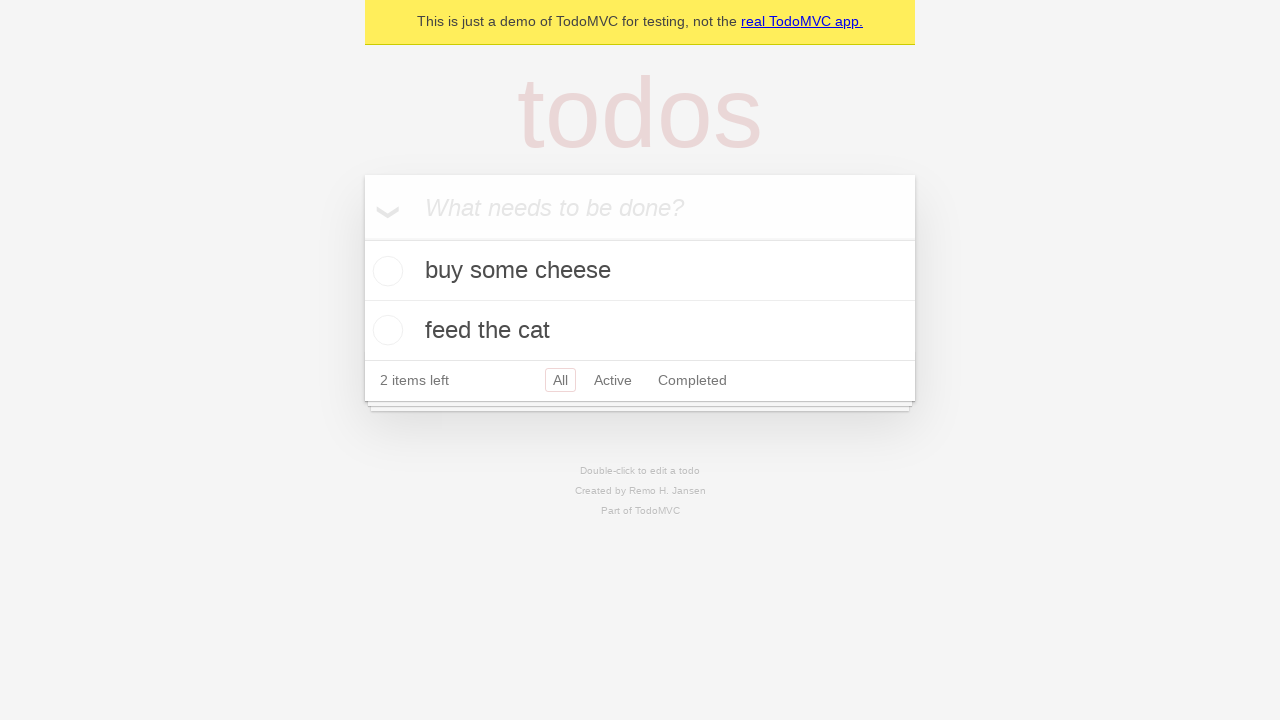

Filled todo input with 'book a doctors appointment' on internal:attr=[placeholder="What needs to be done?"i]
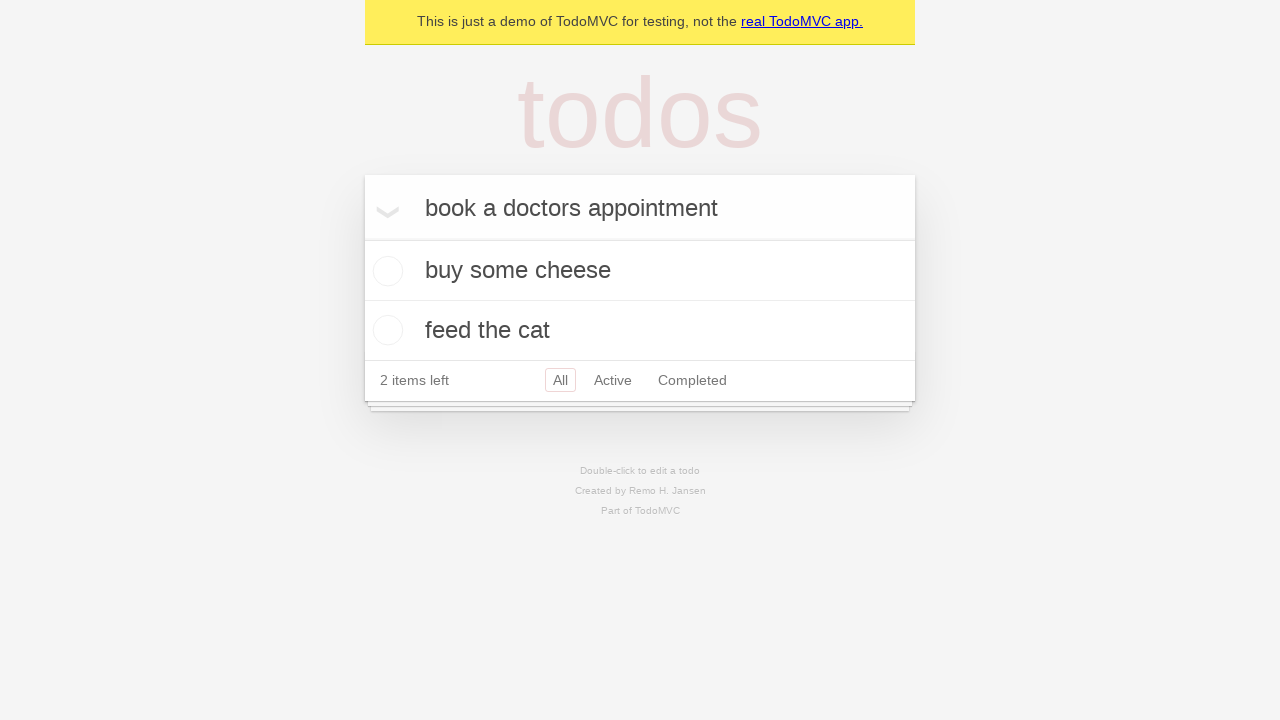

Pressed Enter to add 'book a doctors appointment' to the list on internal:attr=[placeholder="What needs to be done?"i]
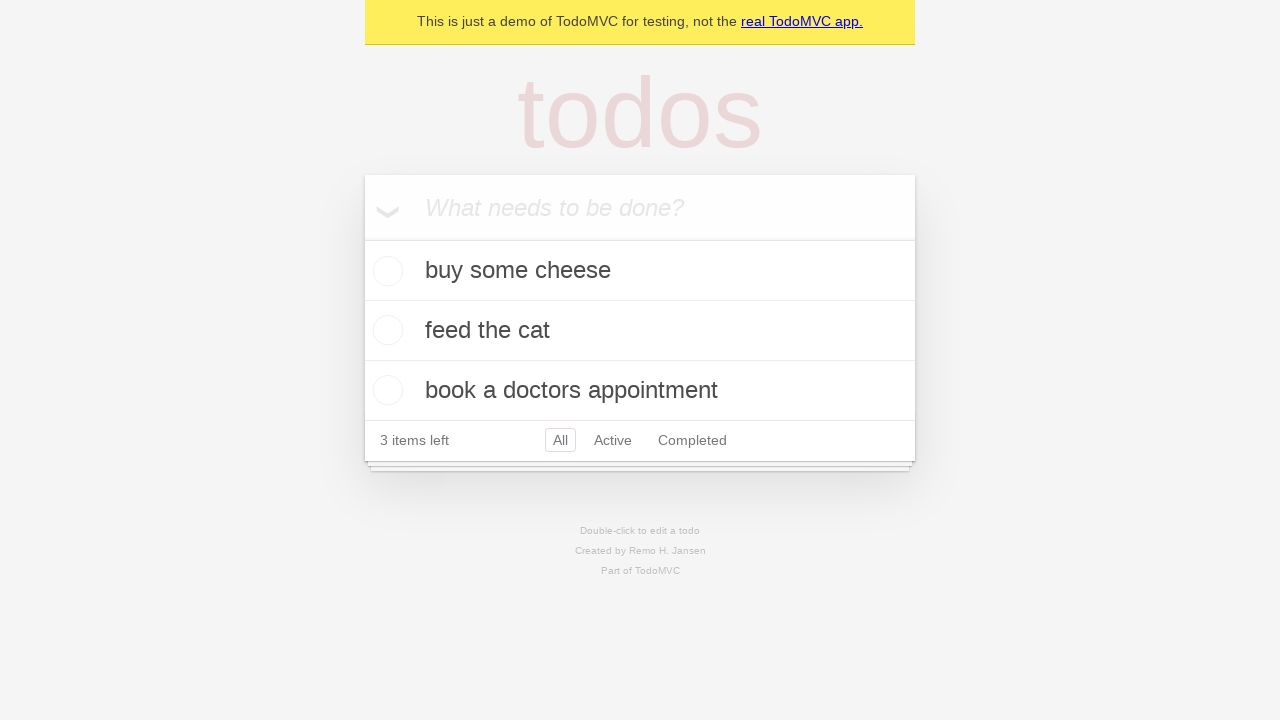

Todo counter element appeared, confirming all items were added
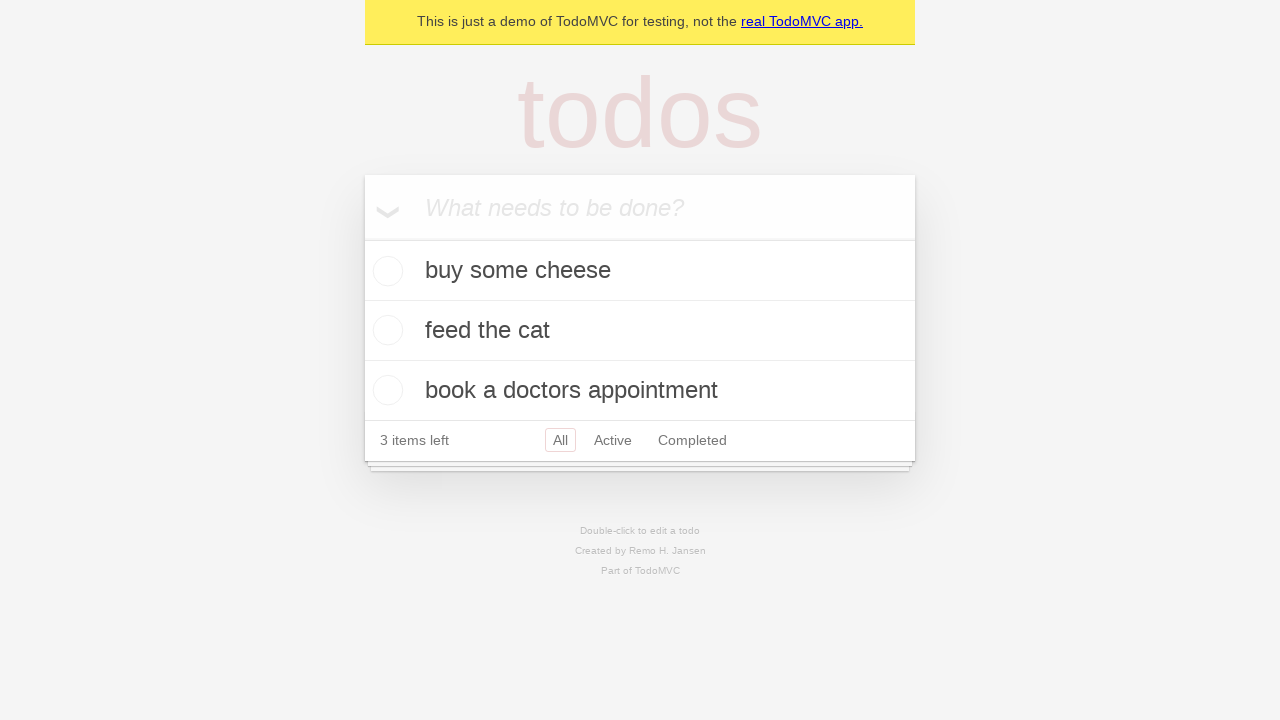

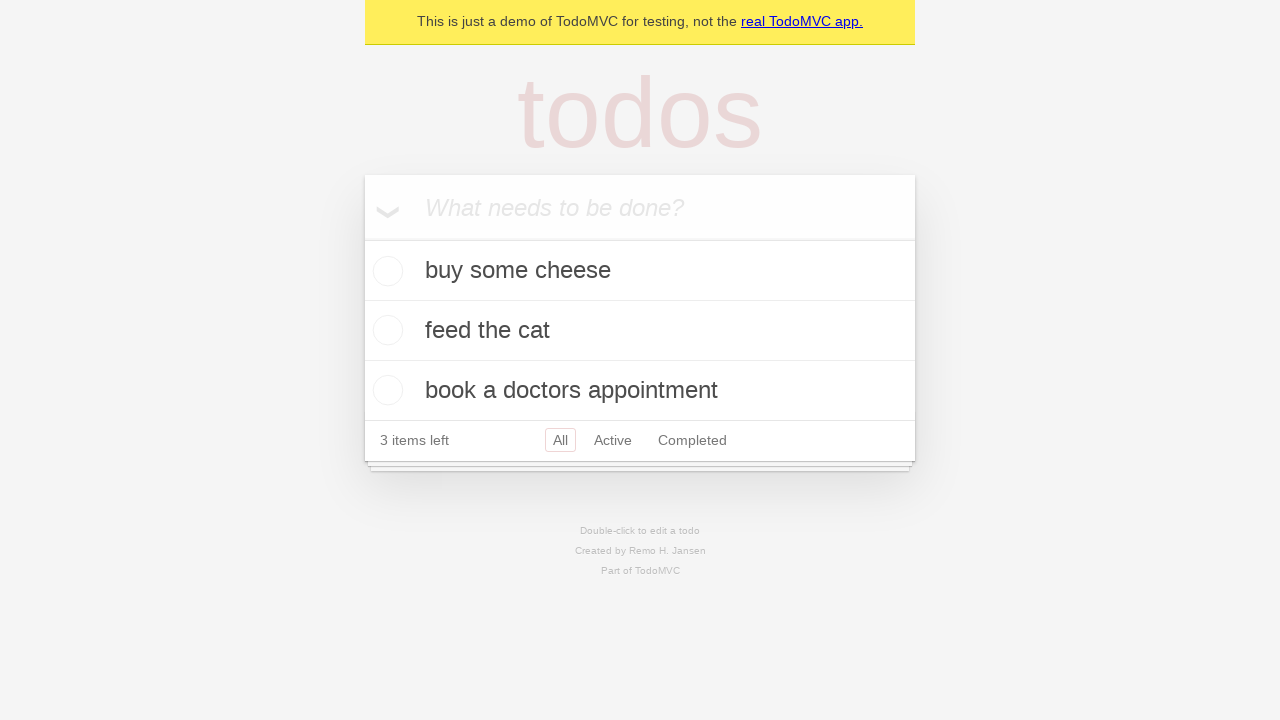